Tests a form that requires extracting a value from an image's custom attribute, performing a mathematical calculation, filling in the answer, checking checkboxes, and submitting the form.

Starting URL: http://suninjuly.github.io/get_attribute.html

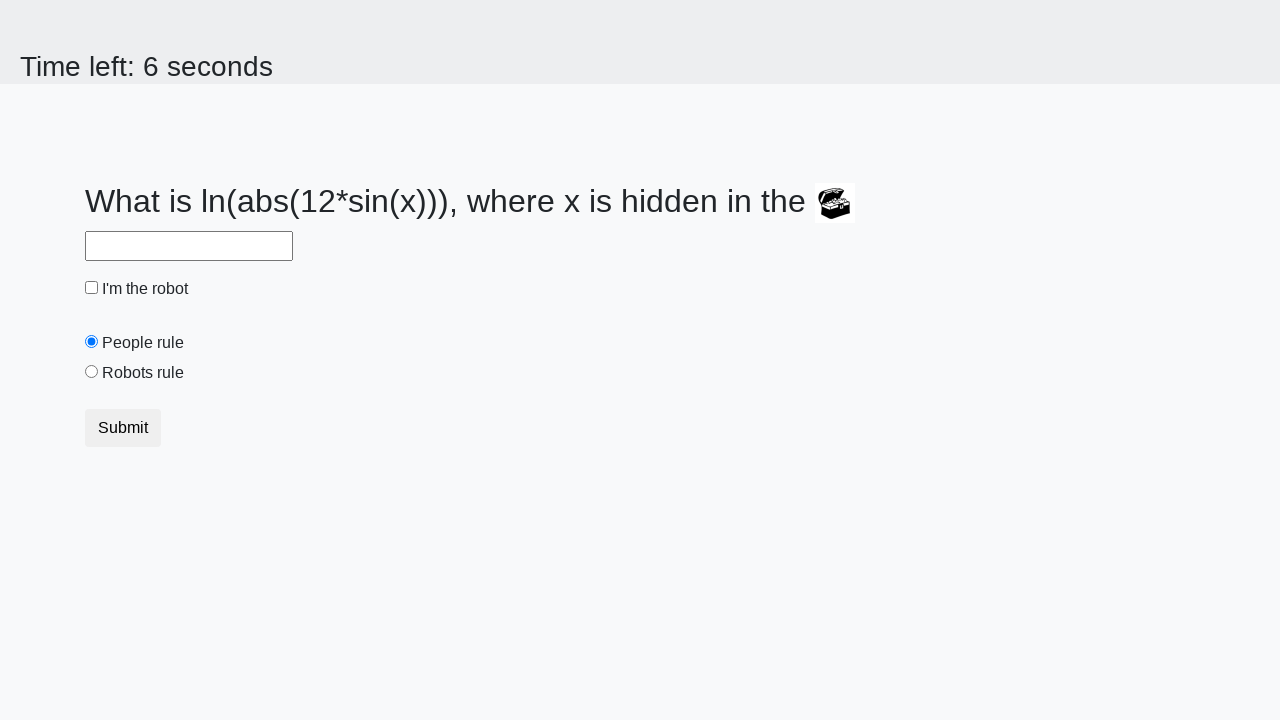

Located chest image element
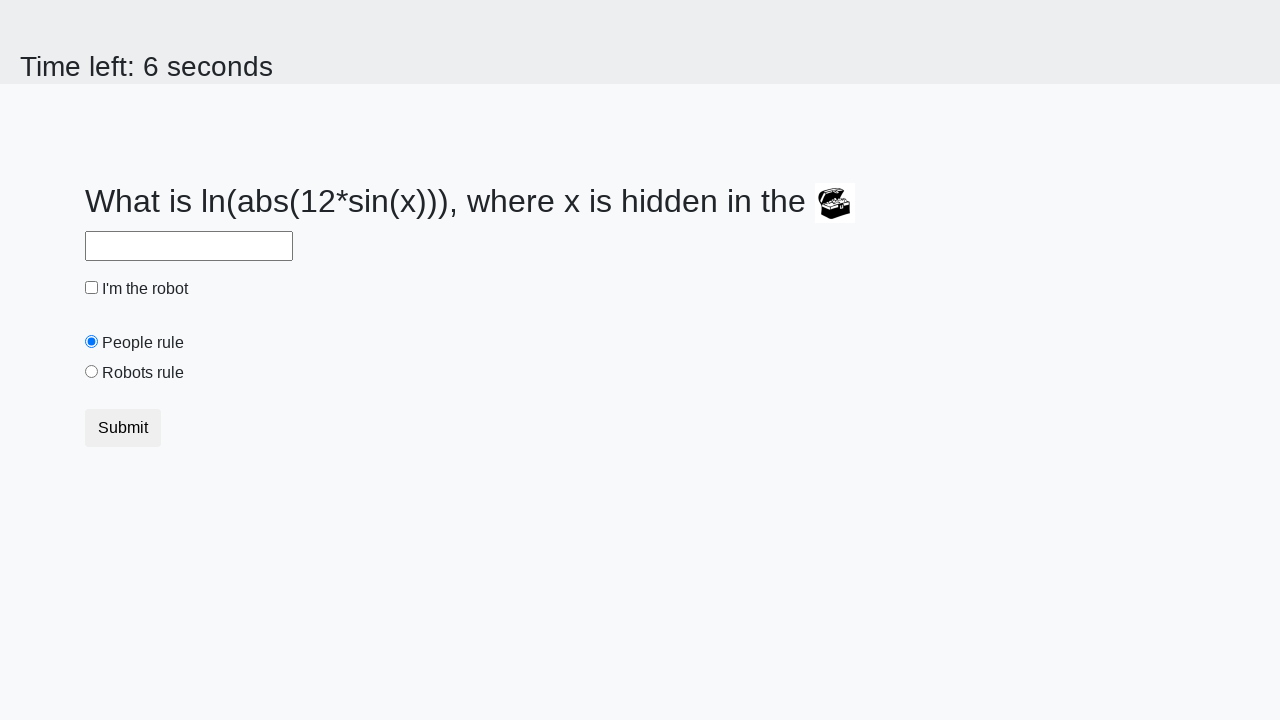

Extracted valuex attribute from chest image
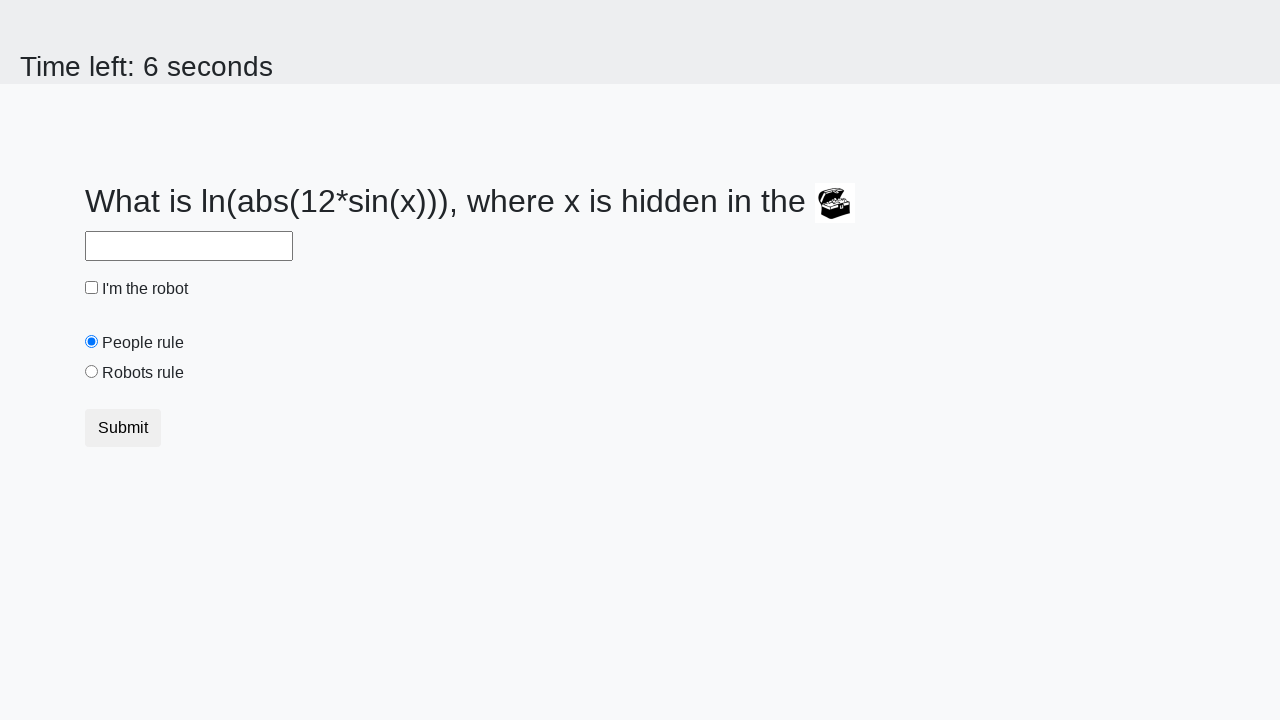

Calculated answer using mathematical formula: 1.4943667018288946
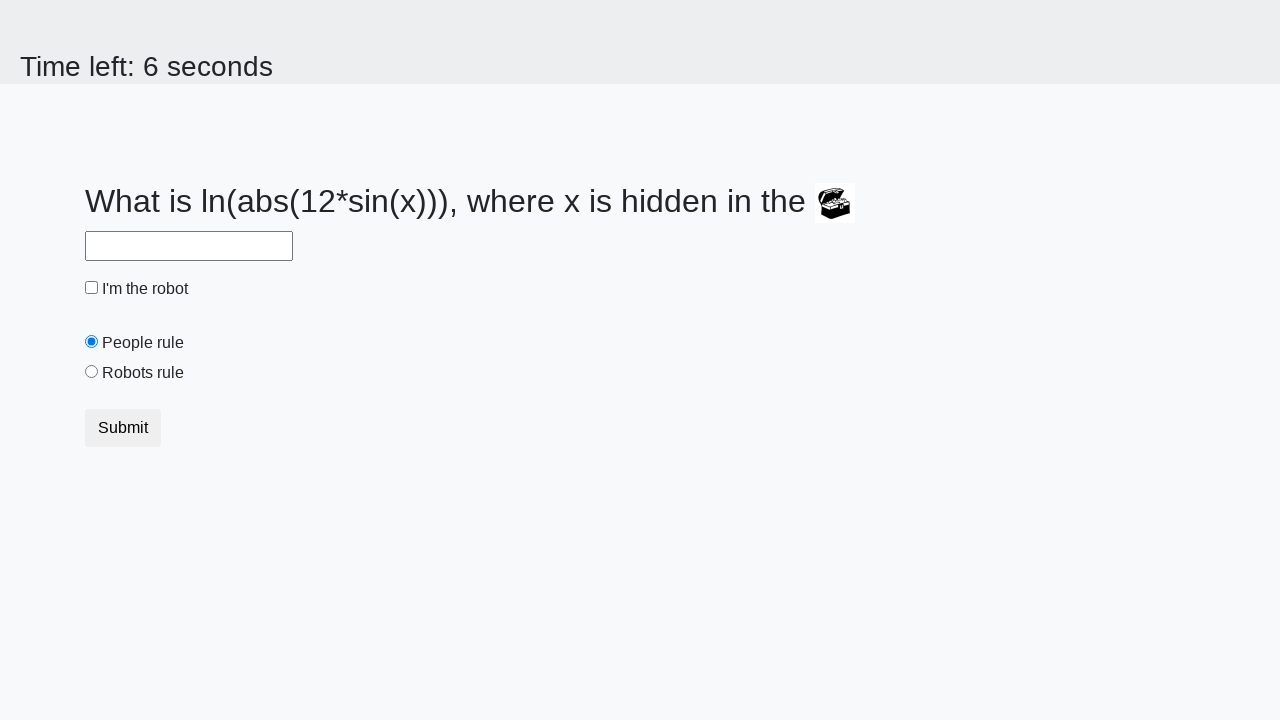

Filled answer field with calculated value on #answer
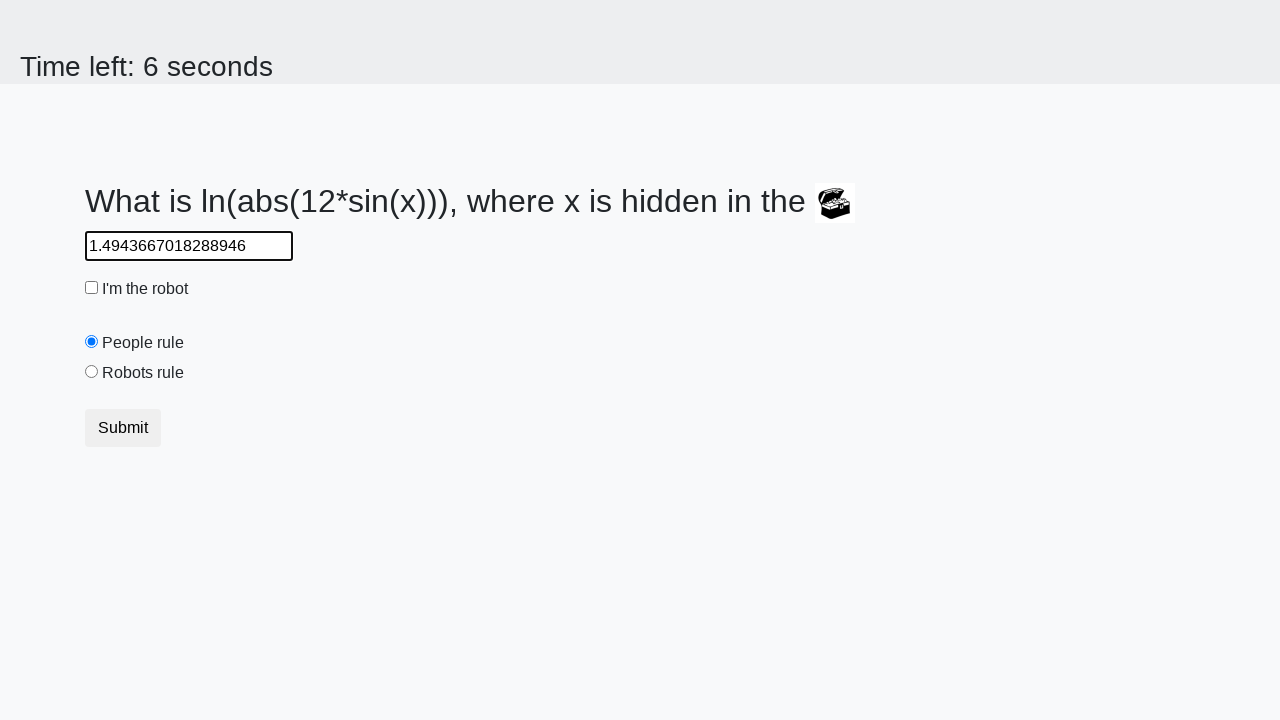

Checked robot checkbox at (92, 288) on #robotCheckbox
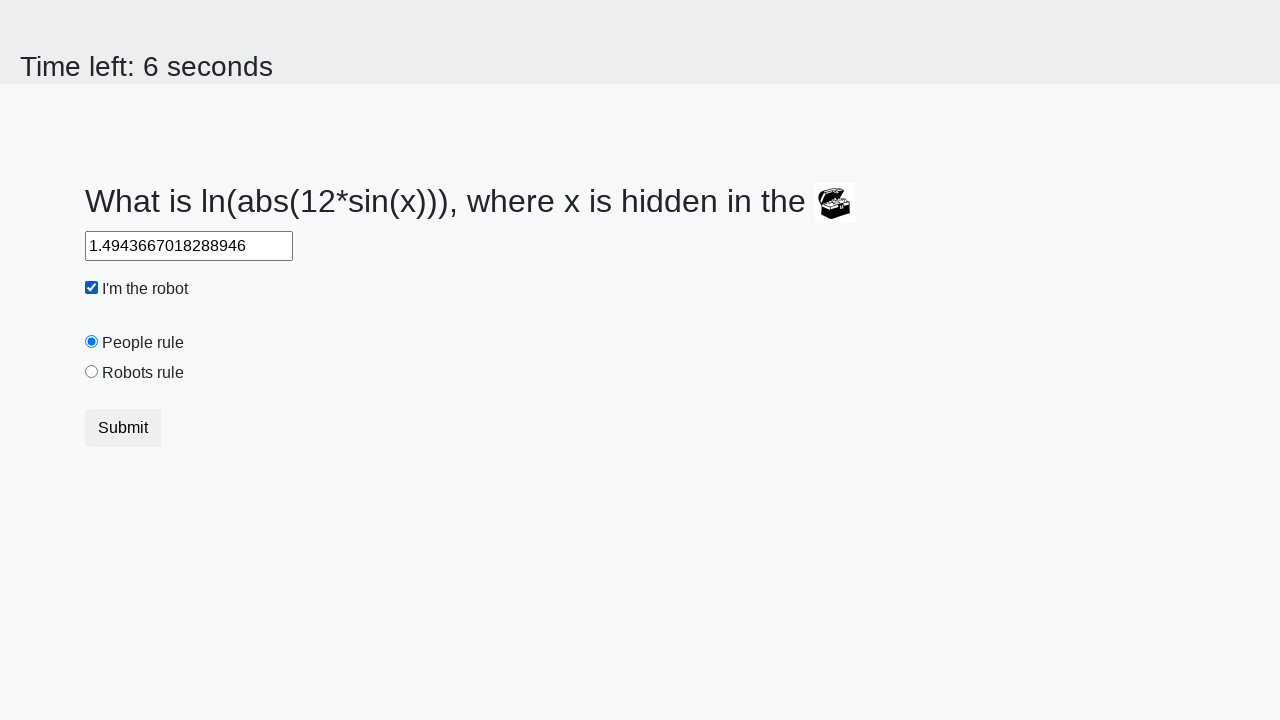

Checked robots rule checkbox at (92, 372) on #robotsRule
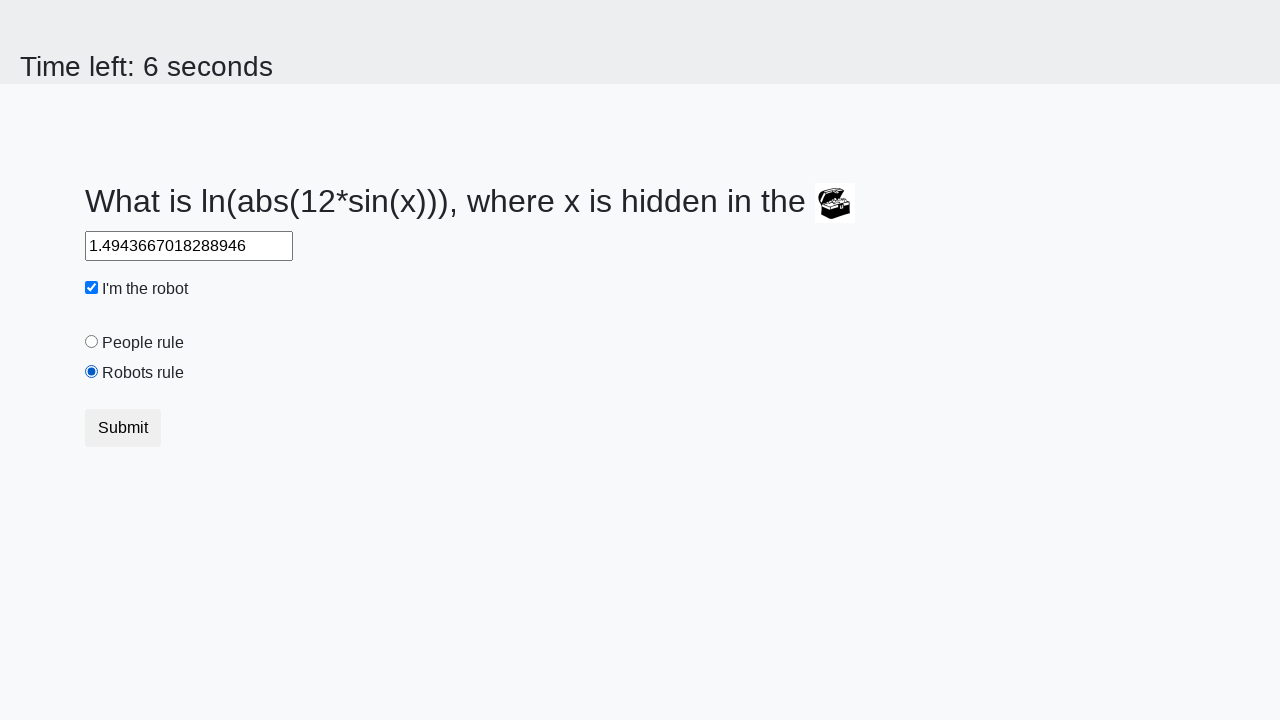

Clicked submit button to submit form at (123, 428) on button
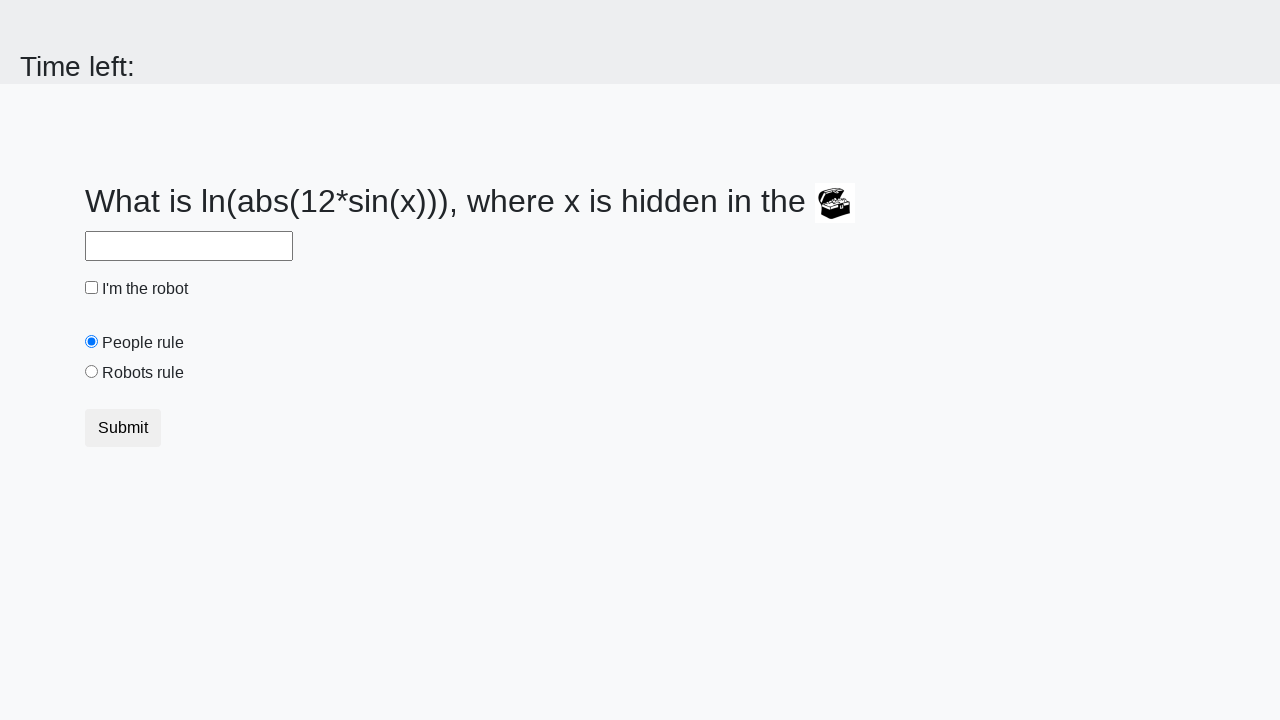

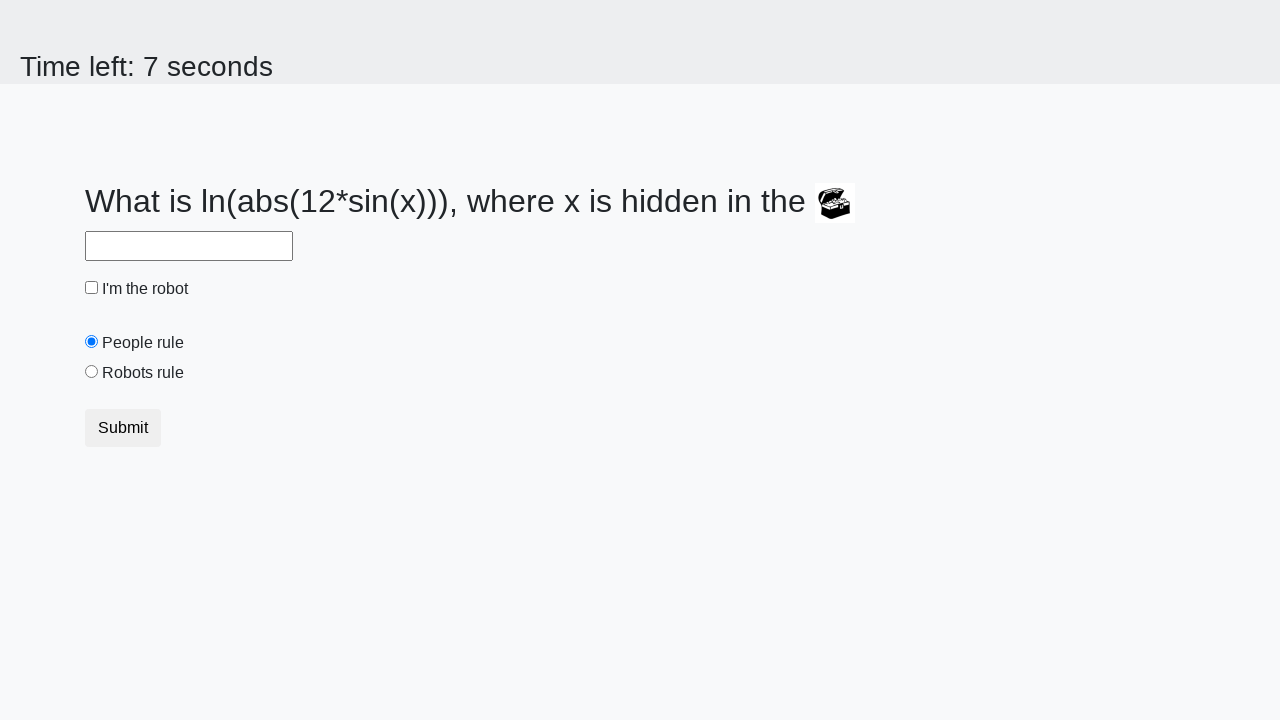